Tests keyboard input events by sending individual keys and key combinations (Ctrl+A, Ctrl+C) to verify key press detection

Starting URL: https://www.training-support.net/selenium/input-events

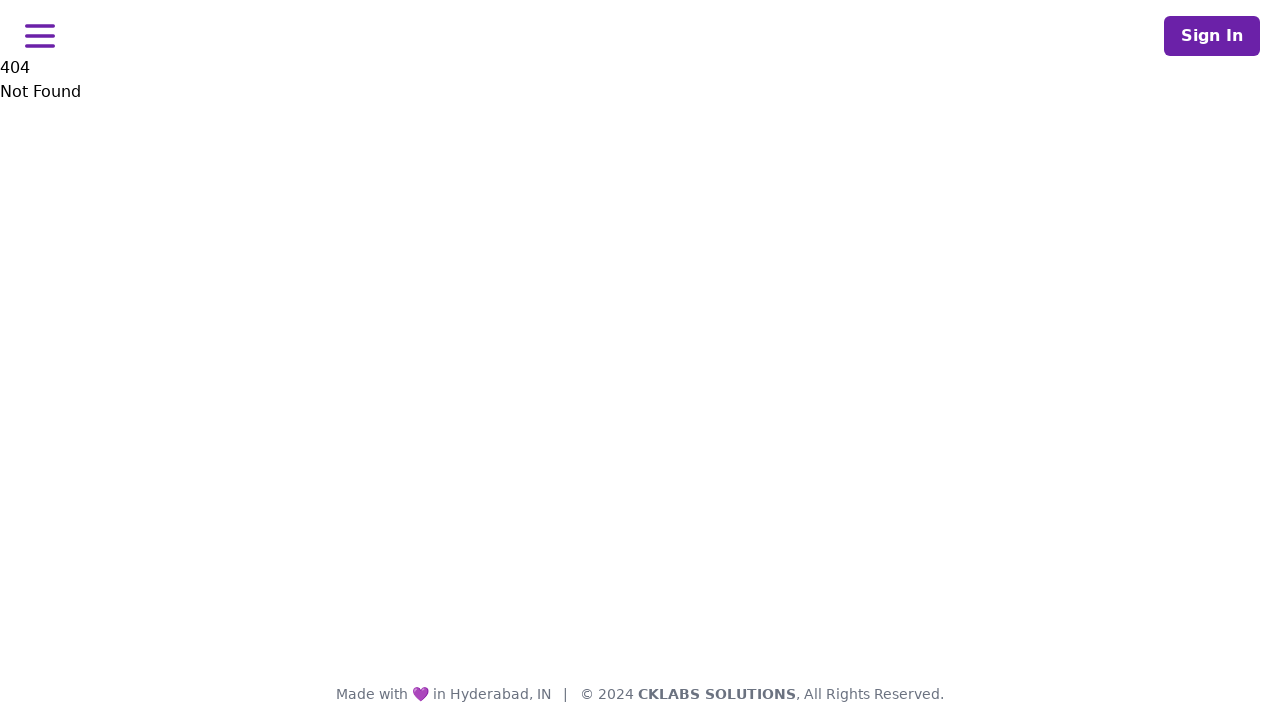

Located the key pressed display element
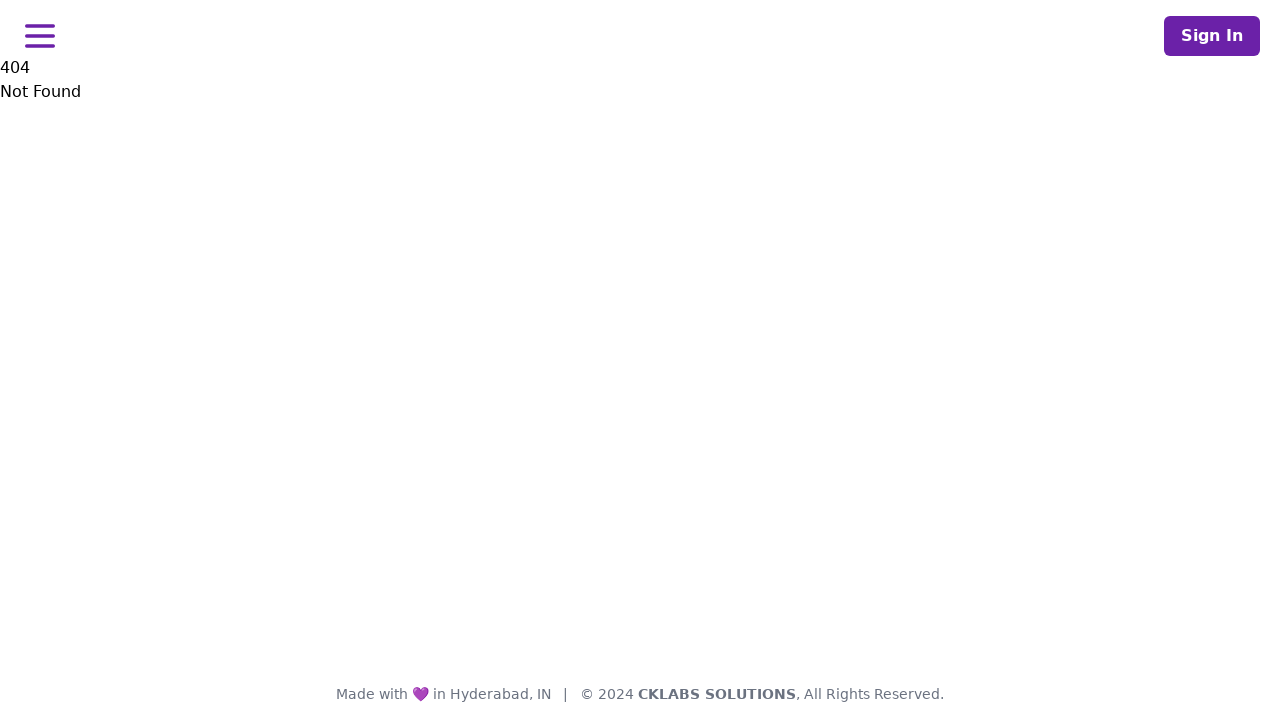

Pressed single key 'A'
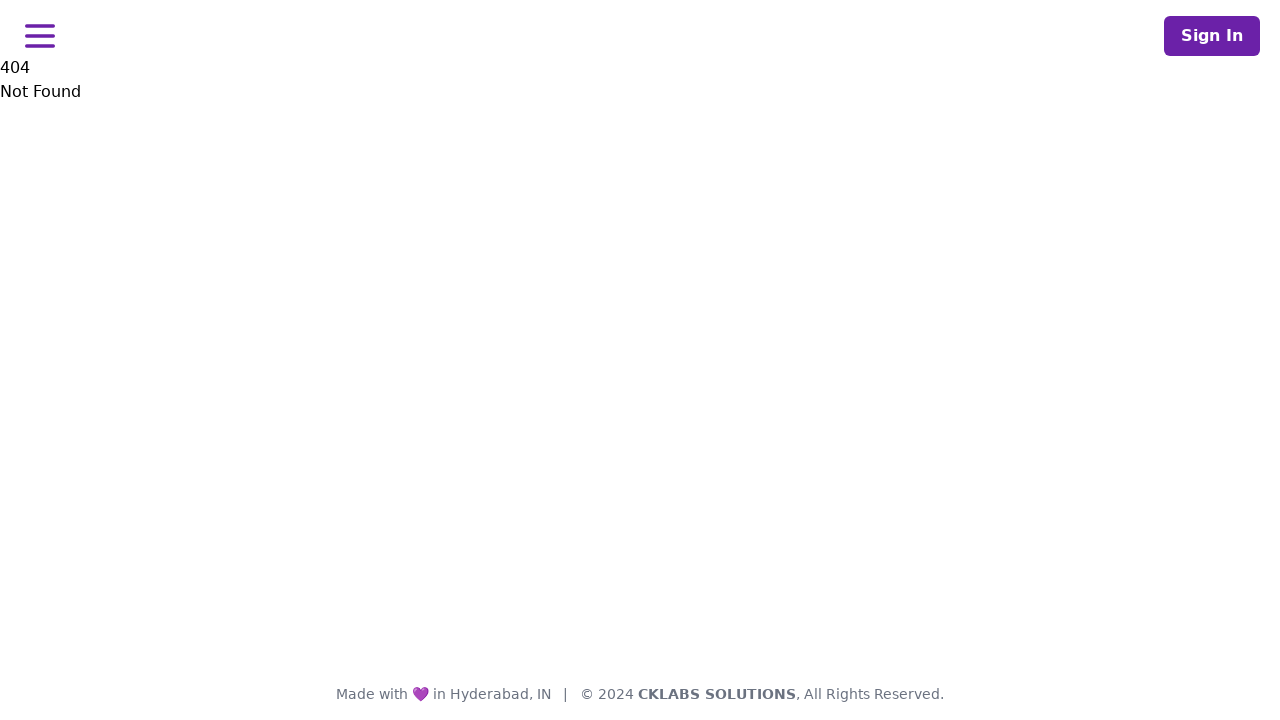

Pressed Ctrl+A (select all) key combination
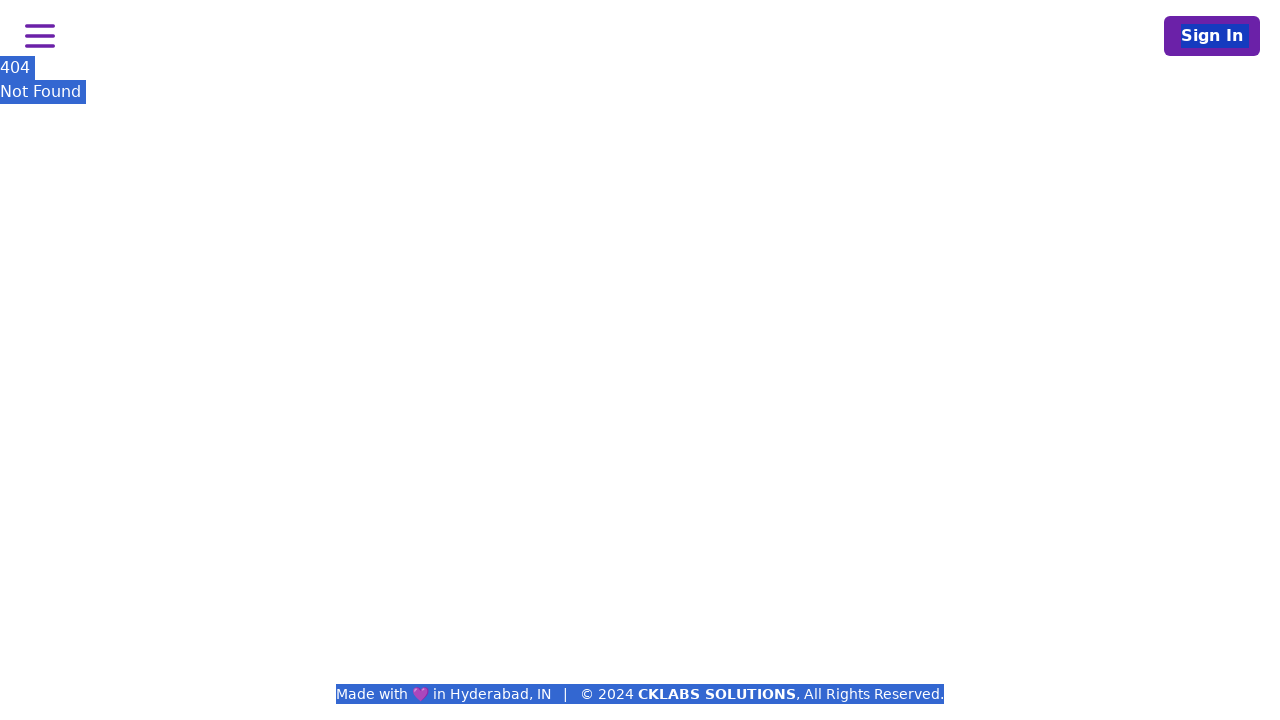

Pressed Ctrl+C (copy) key combination
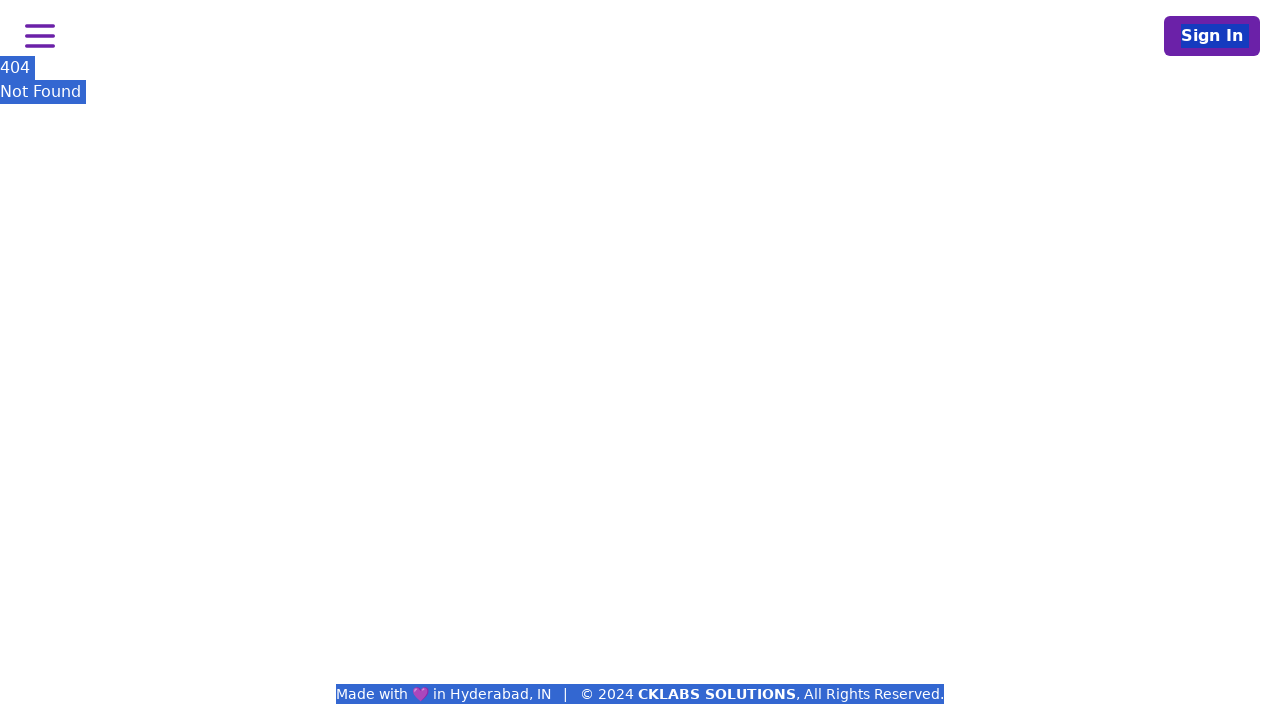

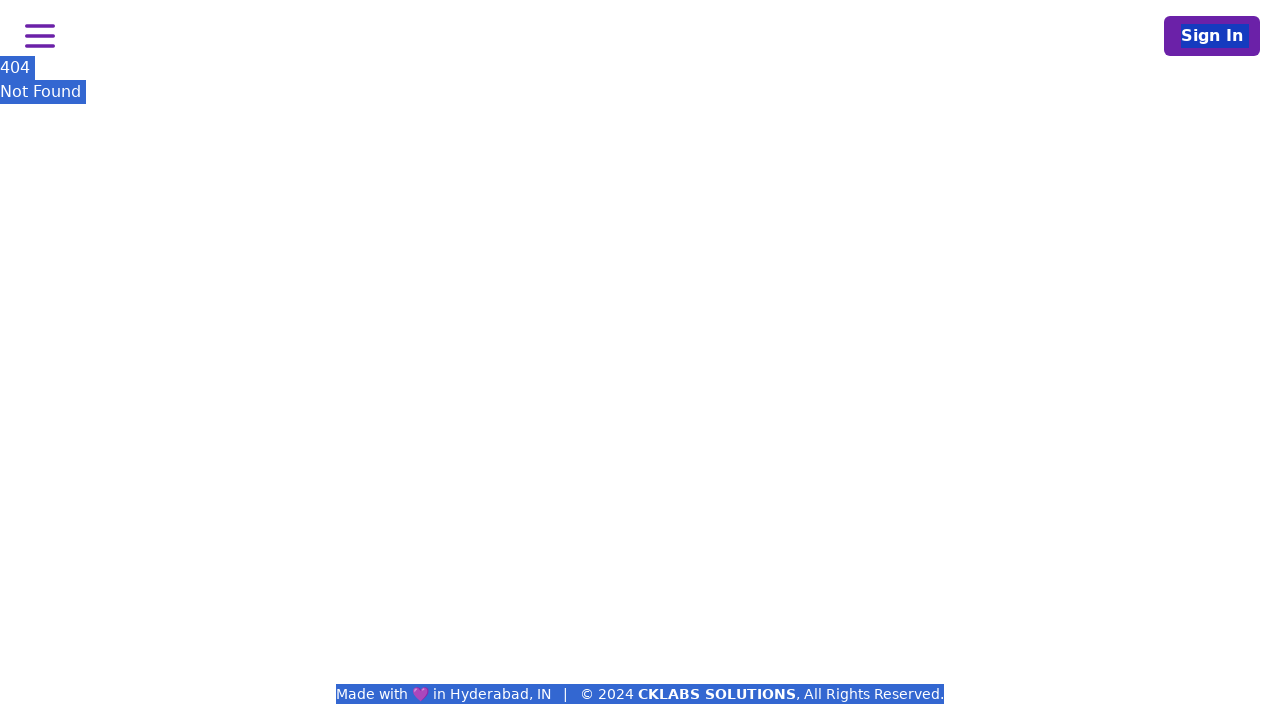